Tests unmarking todo items as complete by unchecking their checkboxes

Starting URL: https://demo.playwright.dev/todomvc

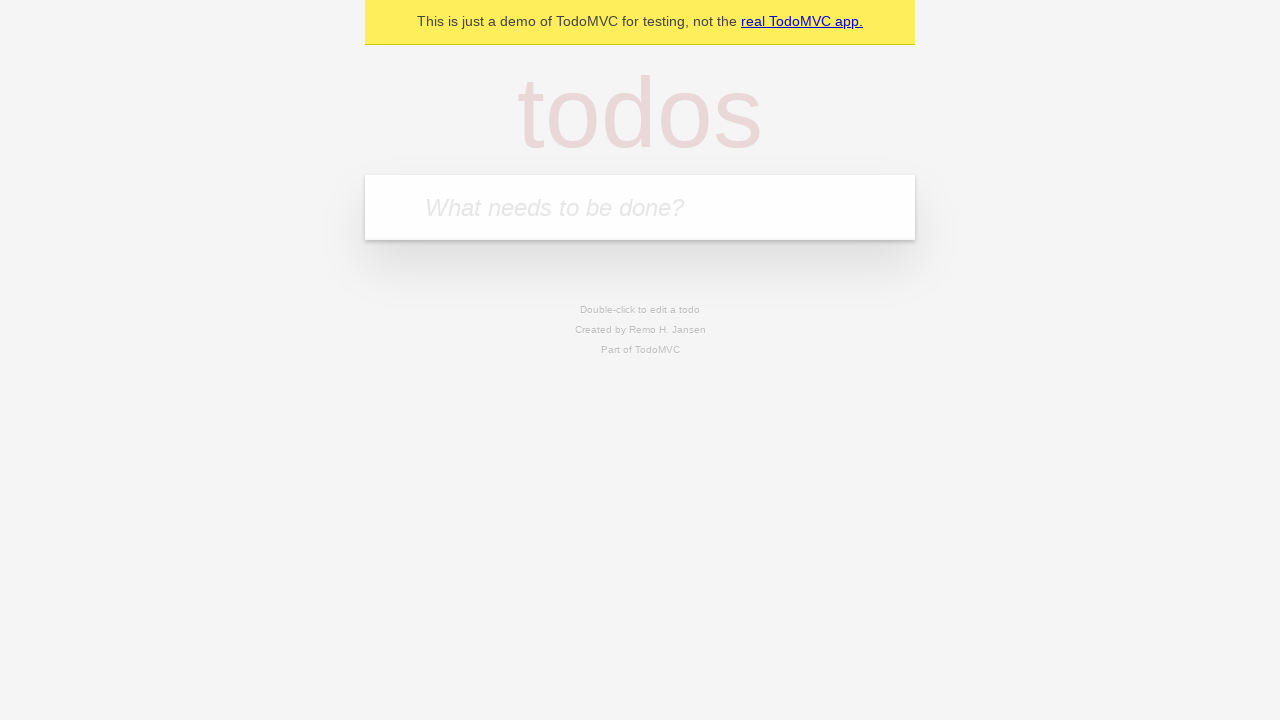

Filled todo input with 'buy some cheese' on internal:attr=[placeholder="What needs to be done?"i]
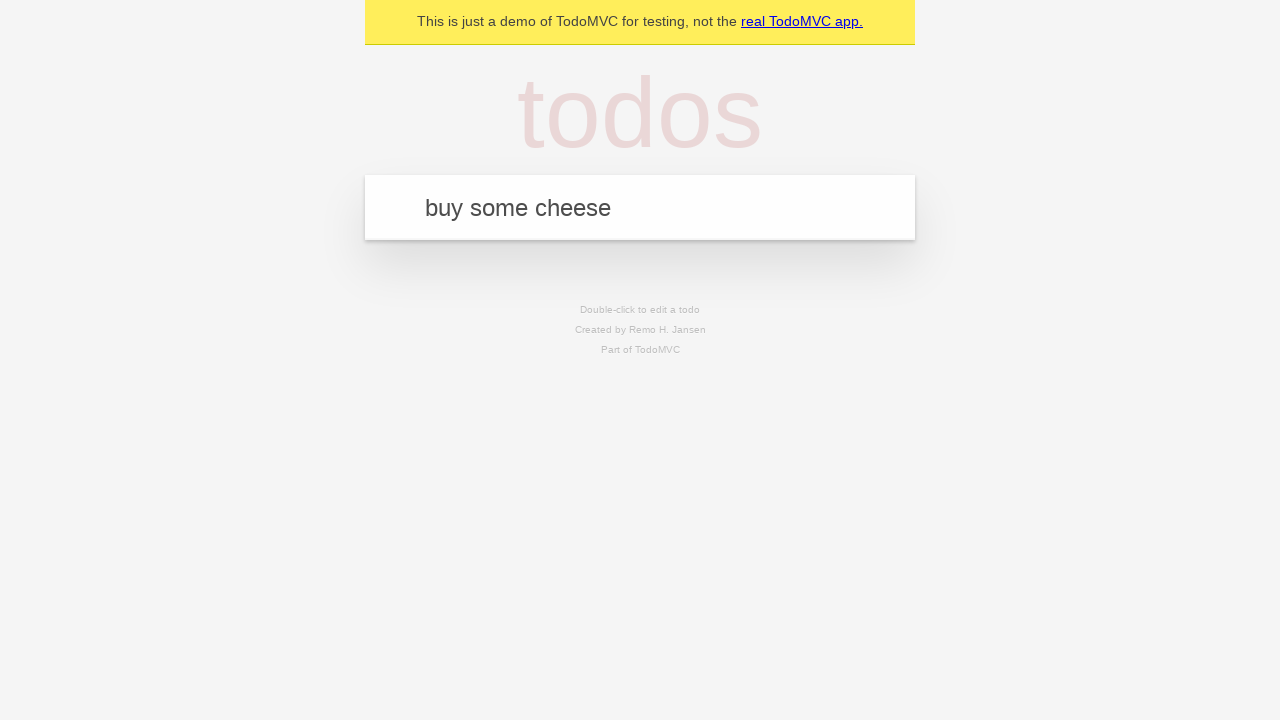

Pressed Enter to create first todo item on internal:attr=[placeholder="What needs to be done?"i]
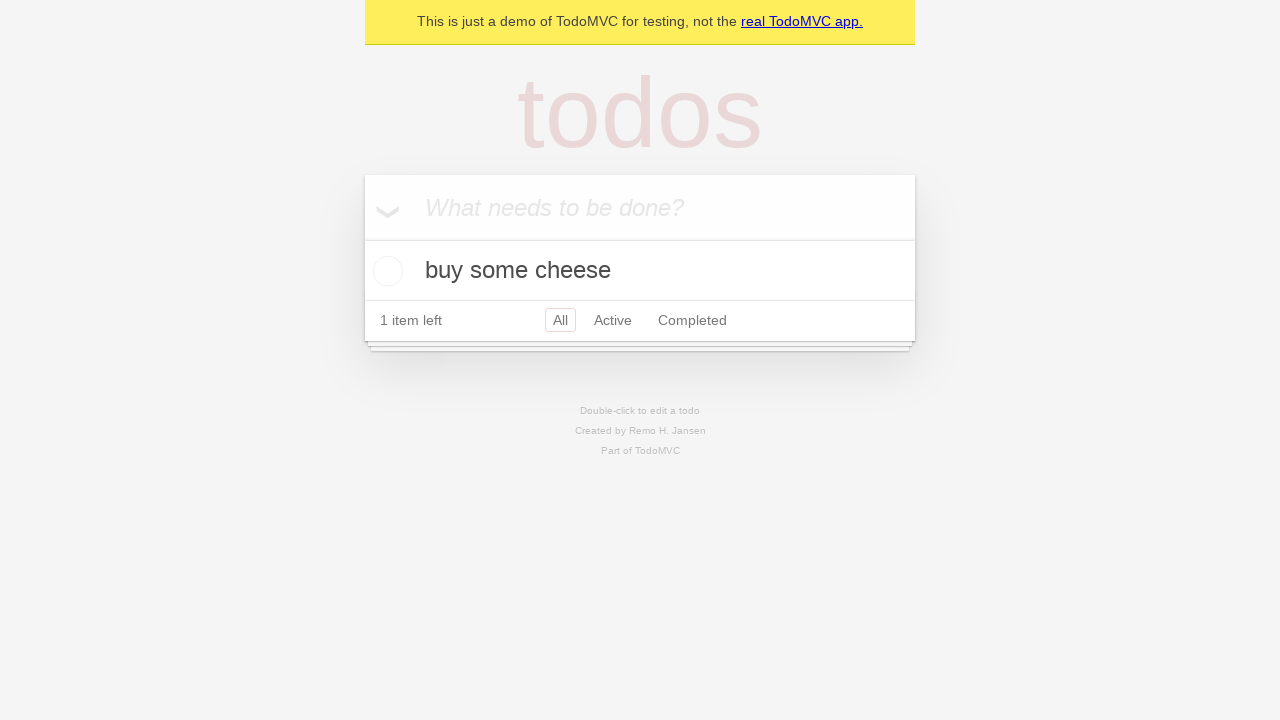

Filled todo input with 'feed the cat' on internal:attr=[placeholder="What needs to be done?"i]
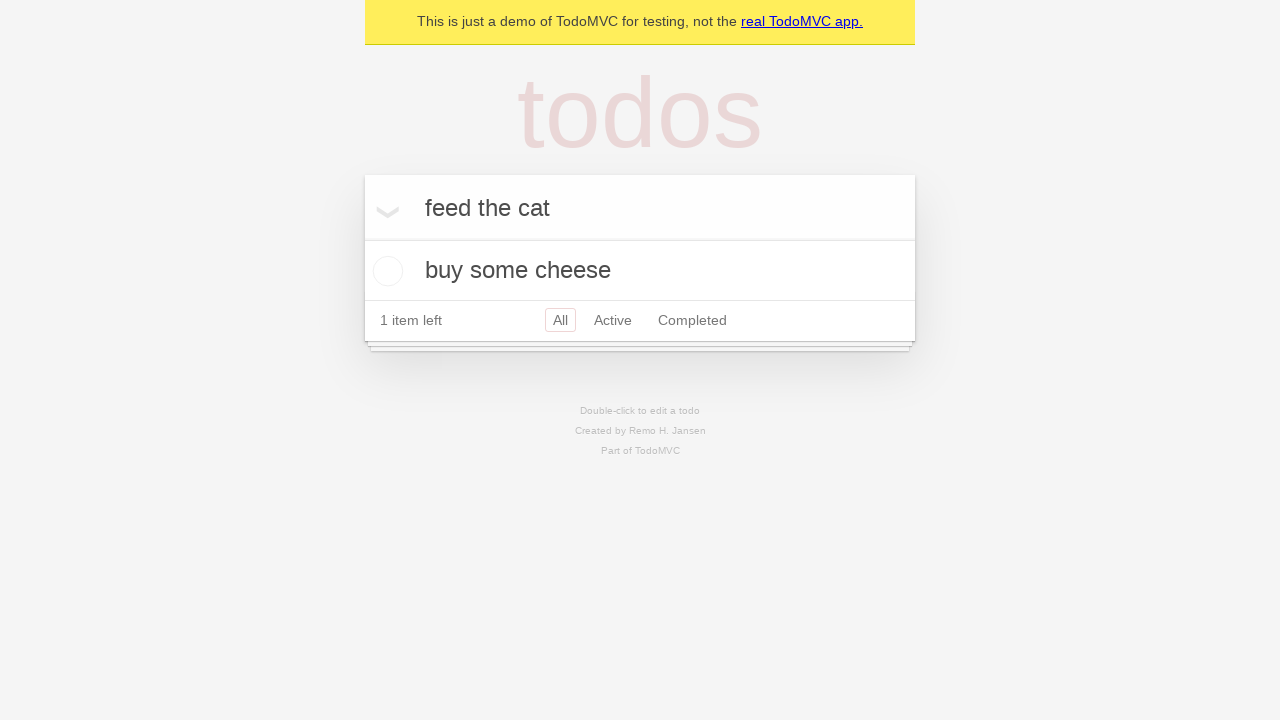

Pressed Enter to create second todo item on internal:attr=[placeholder="What needs to be done?"i]
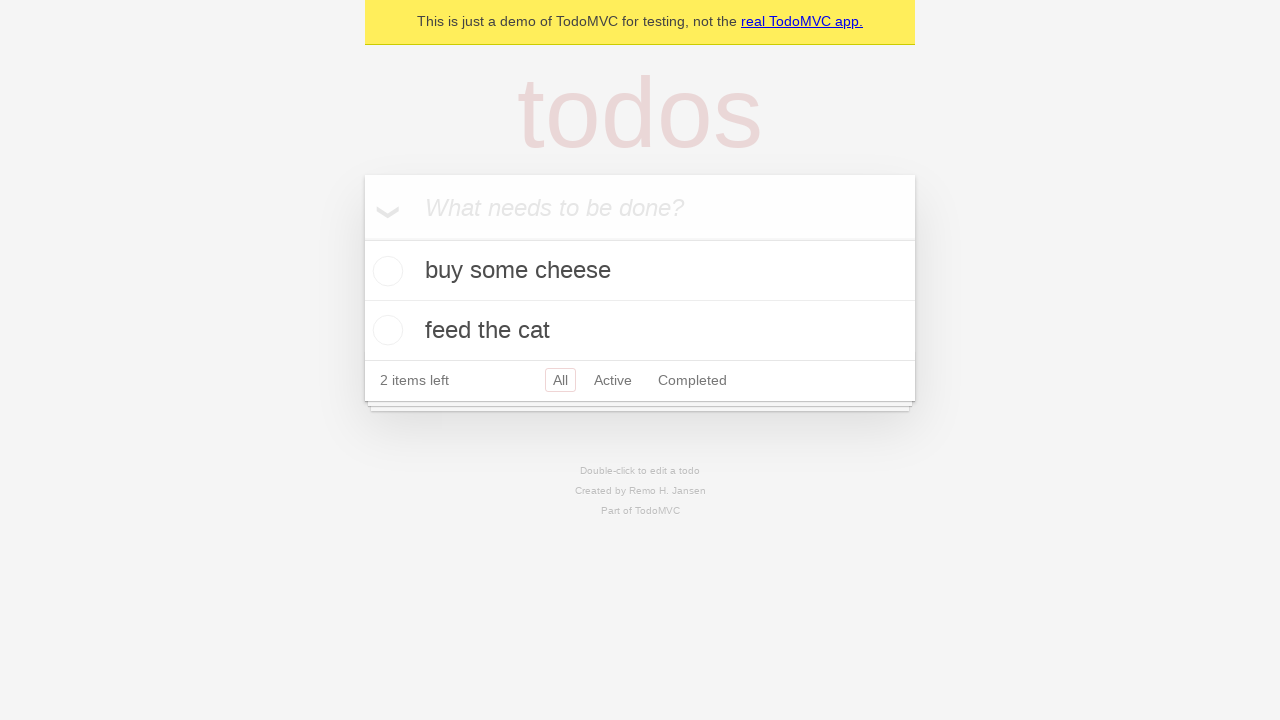

Checked checkbox for first todo item to mark it complete at (385, 271) on internal:testid=[data-testid="todo-item"s] >> nth=0 >> internal:role=checkbox
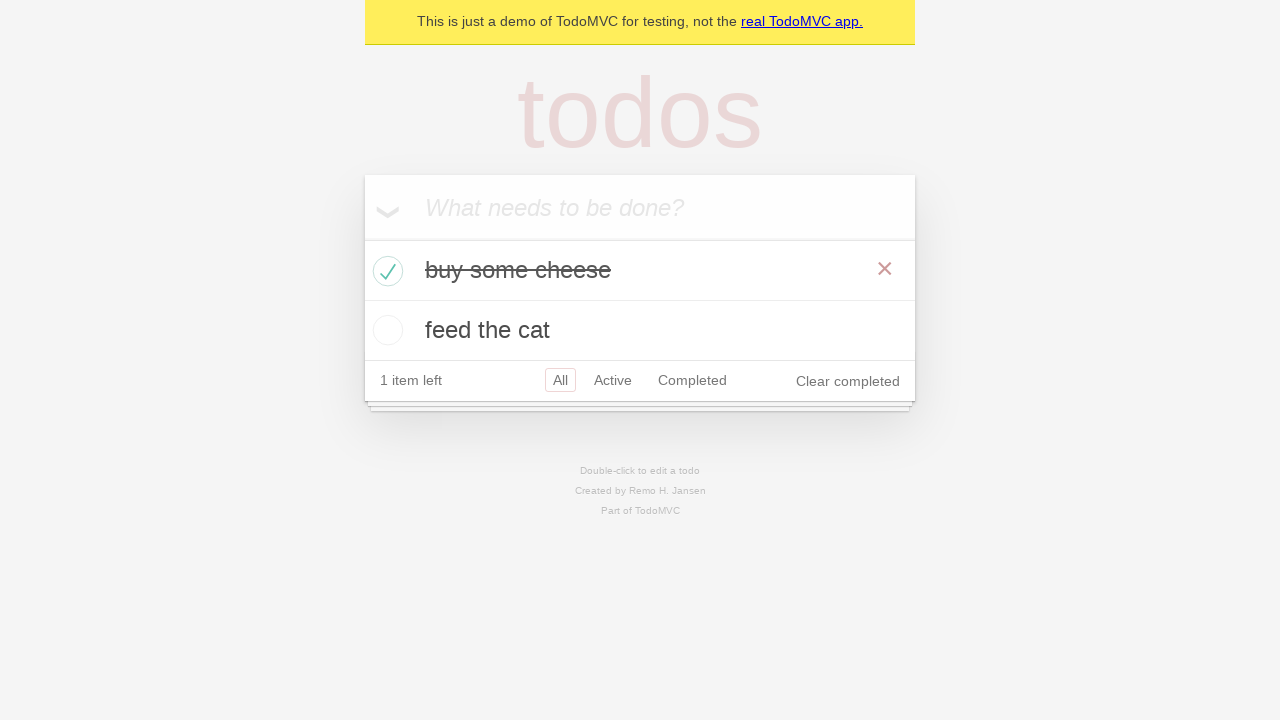

Unchecked checkbox for first todo item to un-mark it as complete at (385, 271) on internal:testid=[data-testid="todo-item"s] >> nth=0 >> internal:role=checkbox
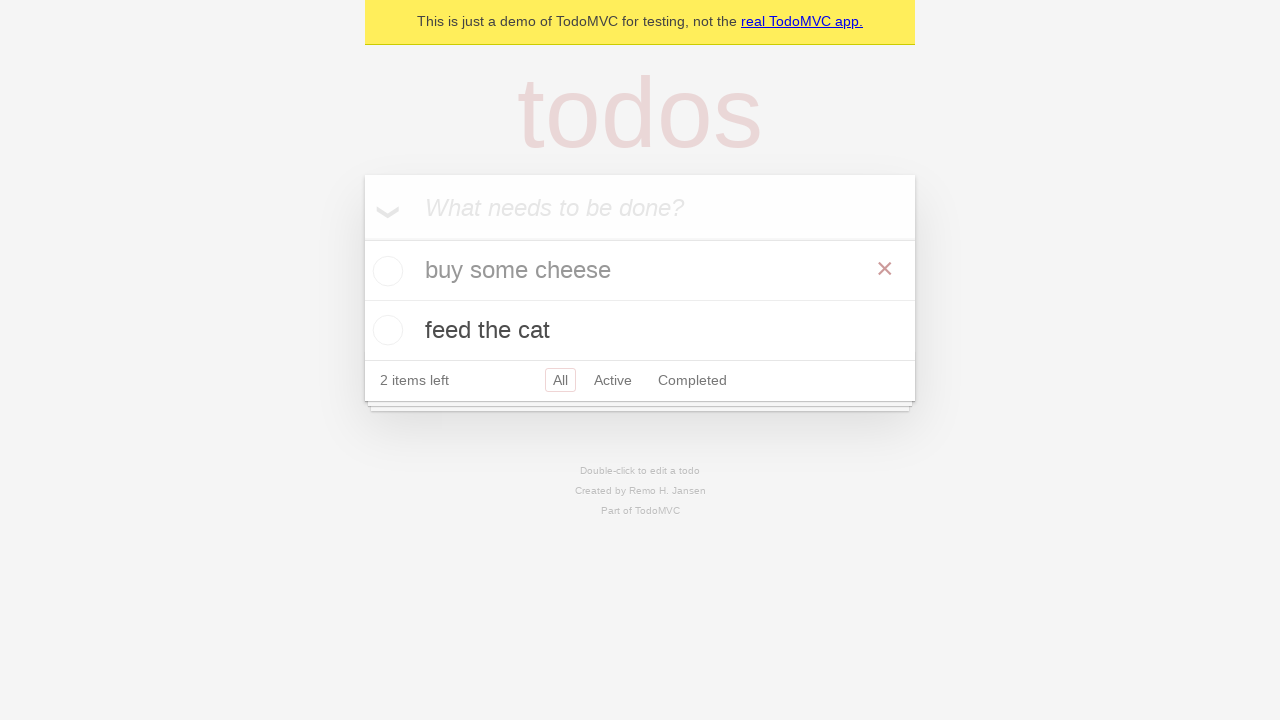

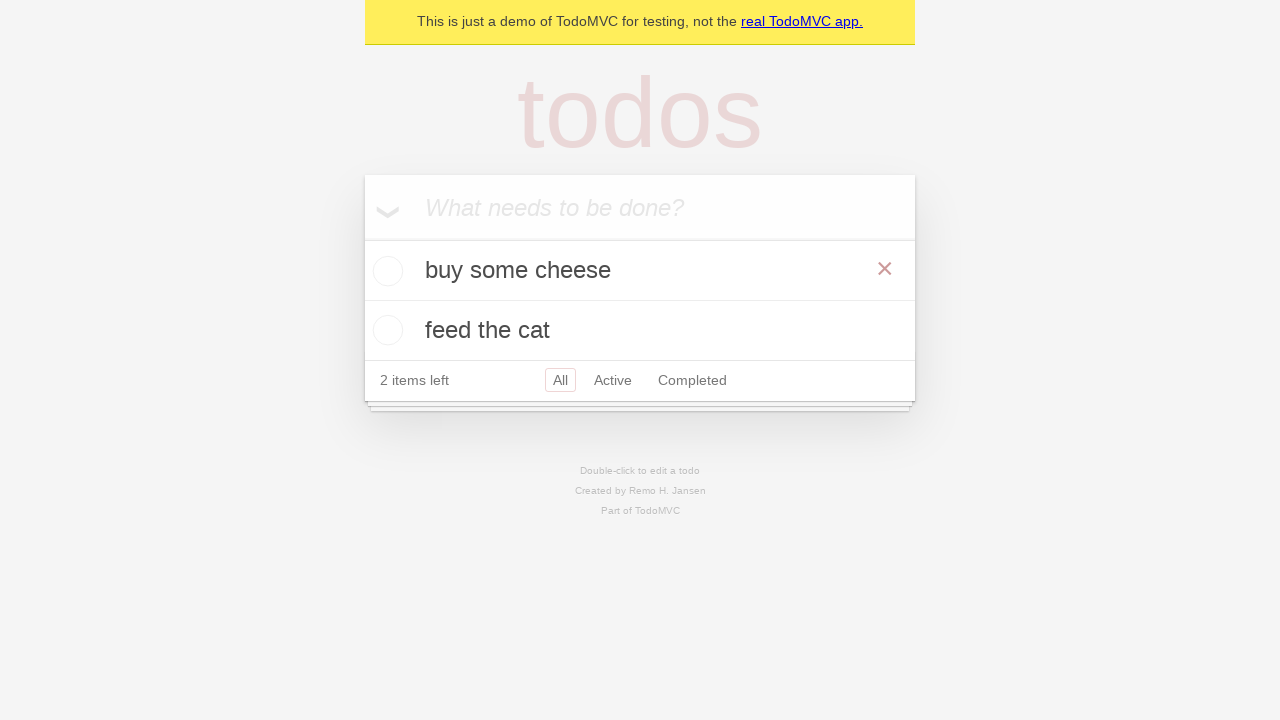